Tests A/B Testing page by clicking the A/B Testing link and verifying the page heading

Starting URL: https://the-internet.herokuapp.com/

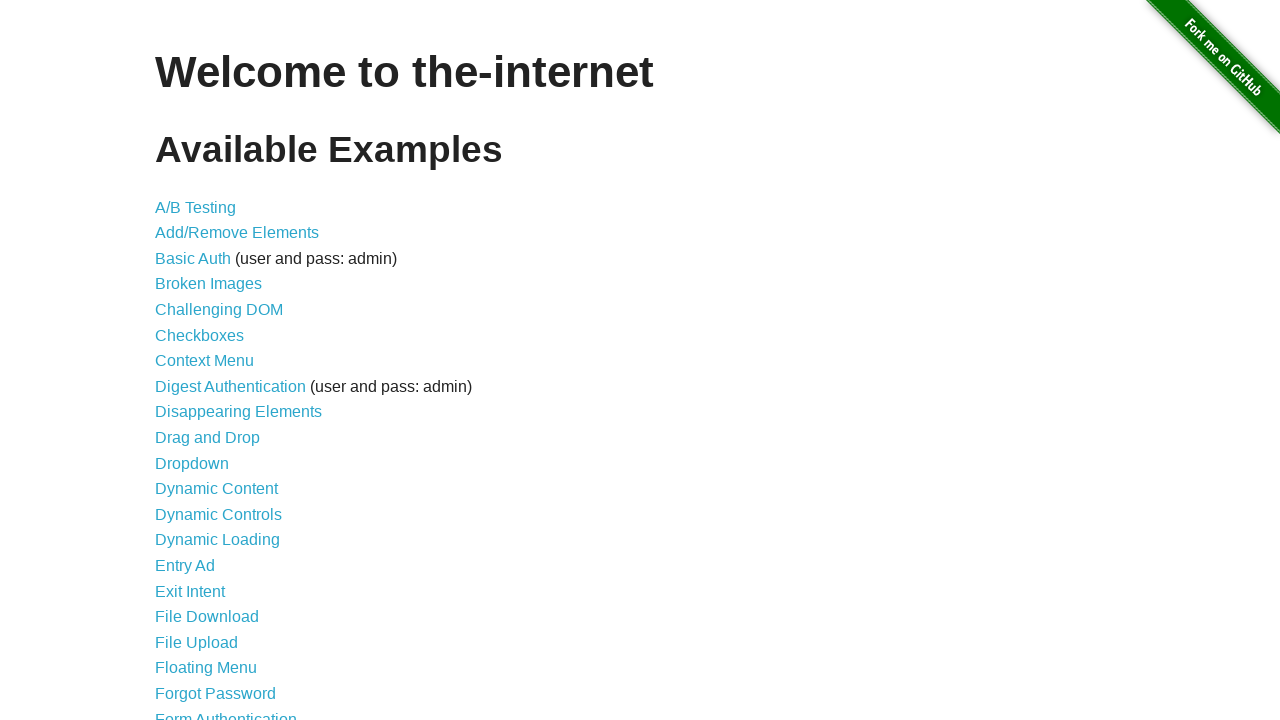

Clicked A/B Testing link at (196, 207) on a[href='/abtest']
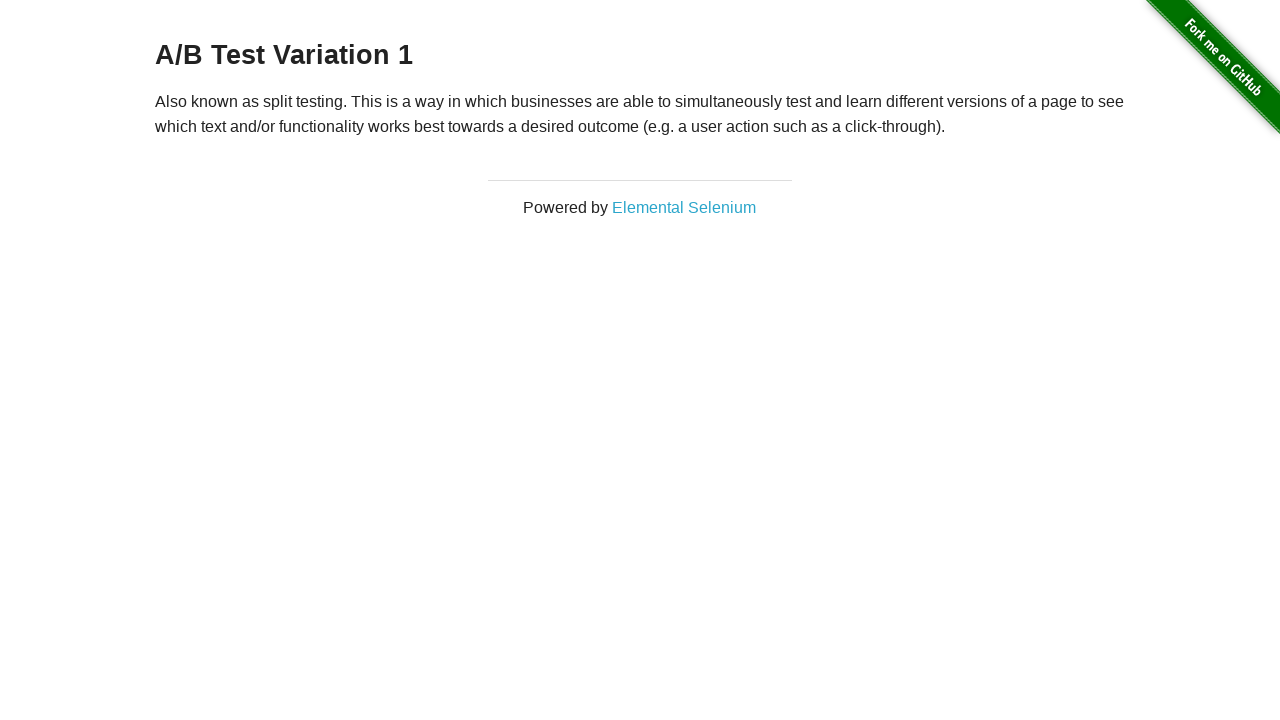

Located h3 heading element
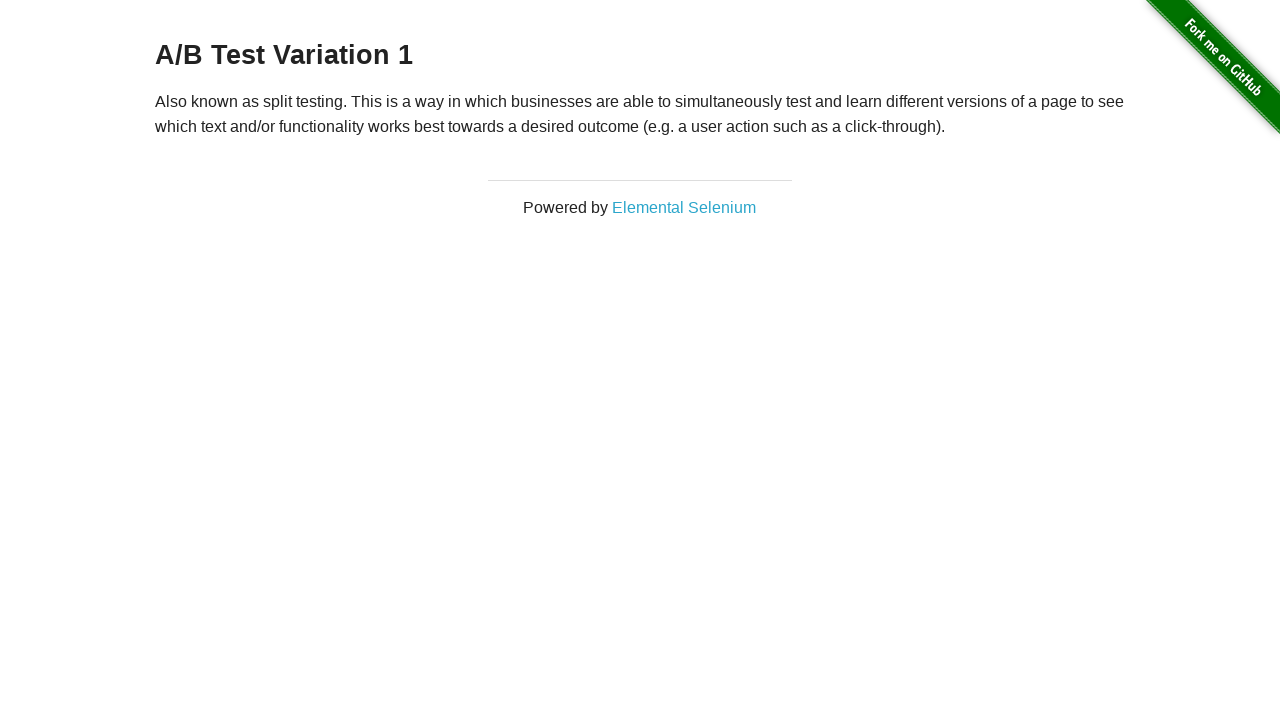

Waited for h3 heading to load
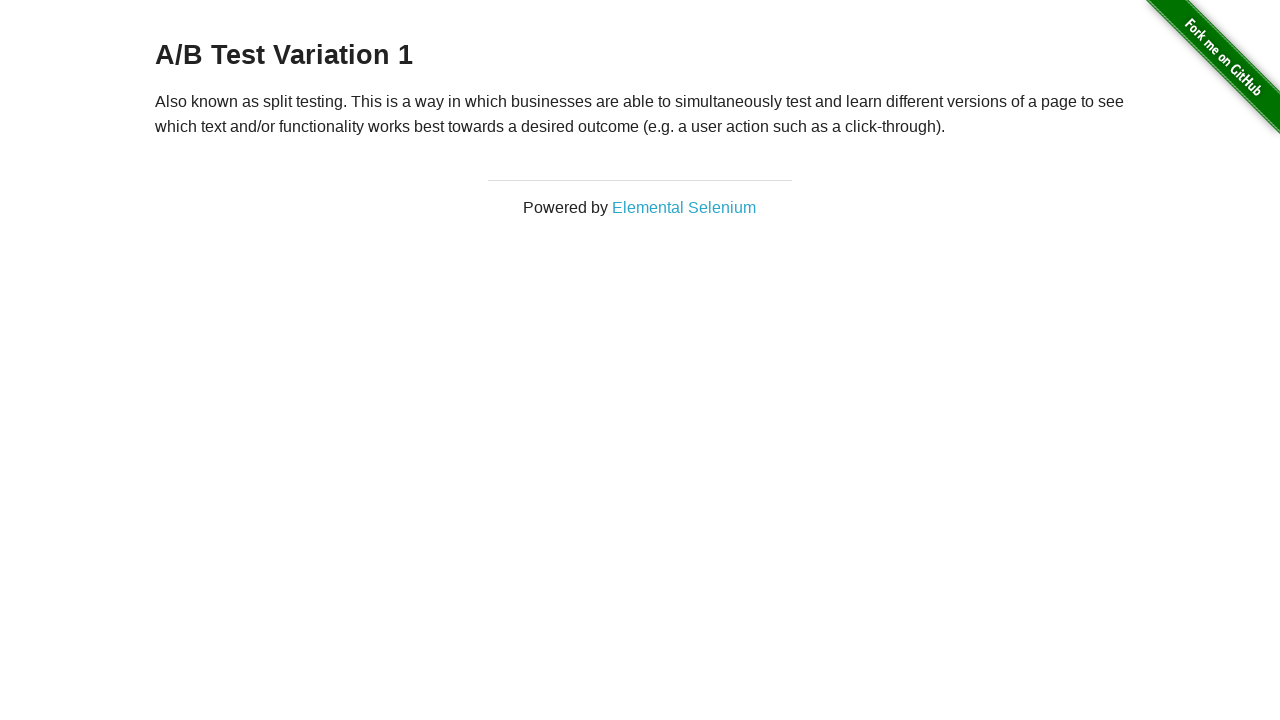

Verified page heading is either 'A/B Test Control' or 'A/B Test Variation 1'
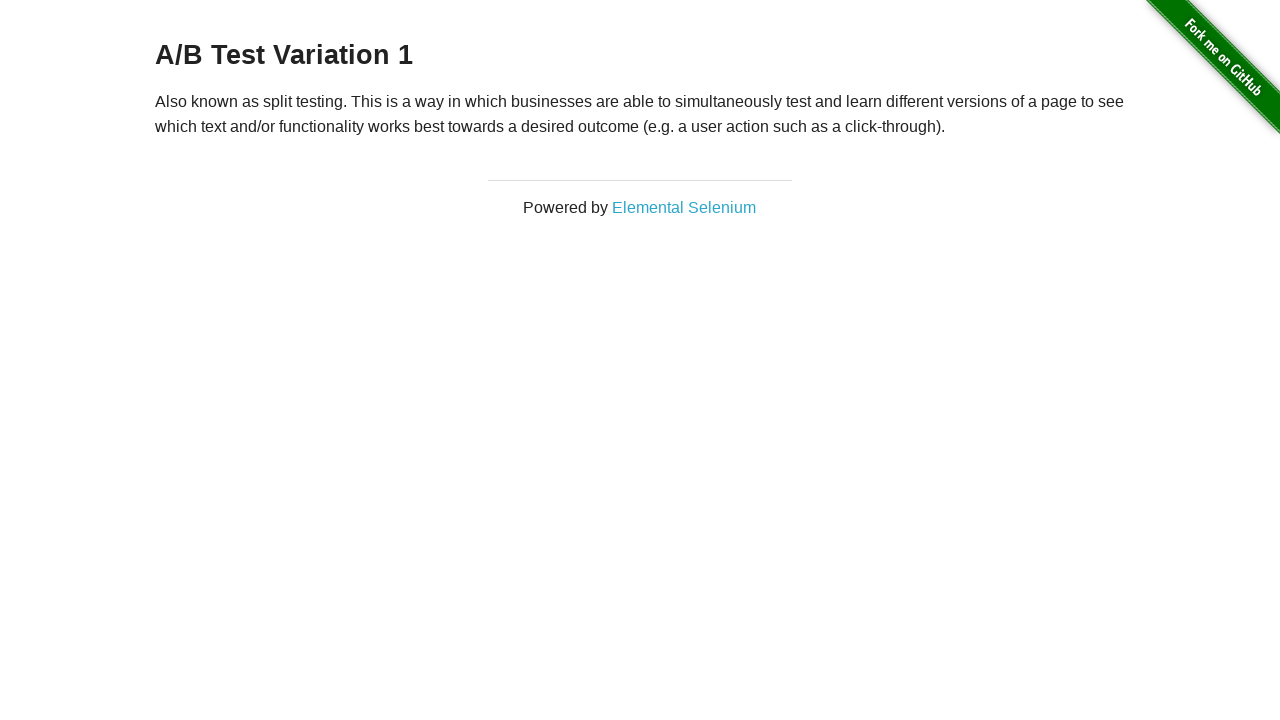

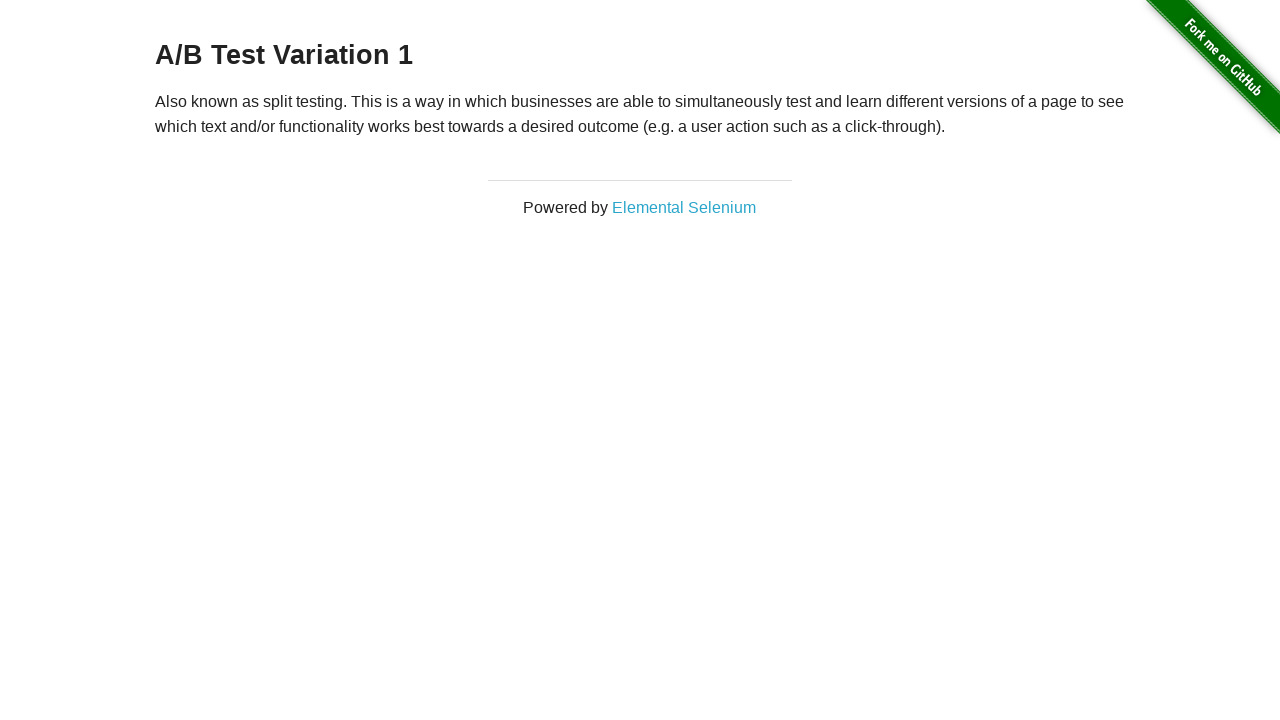